Tests creating todos, toggling some as complete, then using clear completed button to remove them

Starting URL: https://todomvc.com/examples/react/dist/

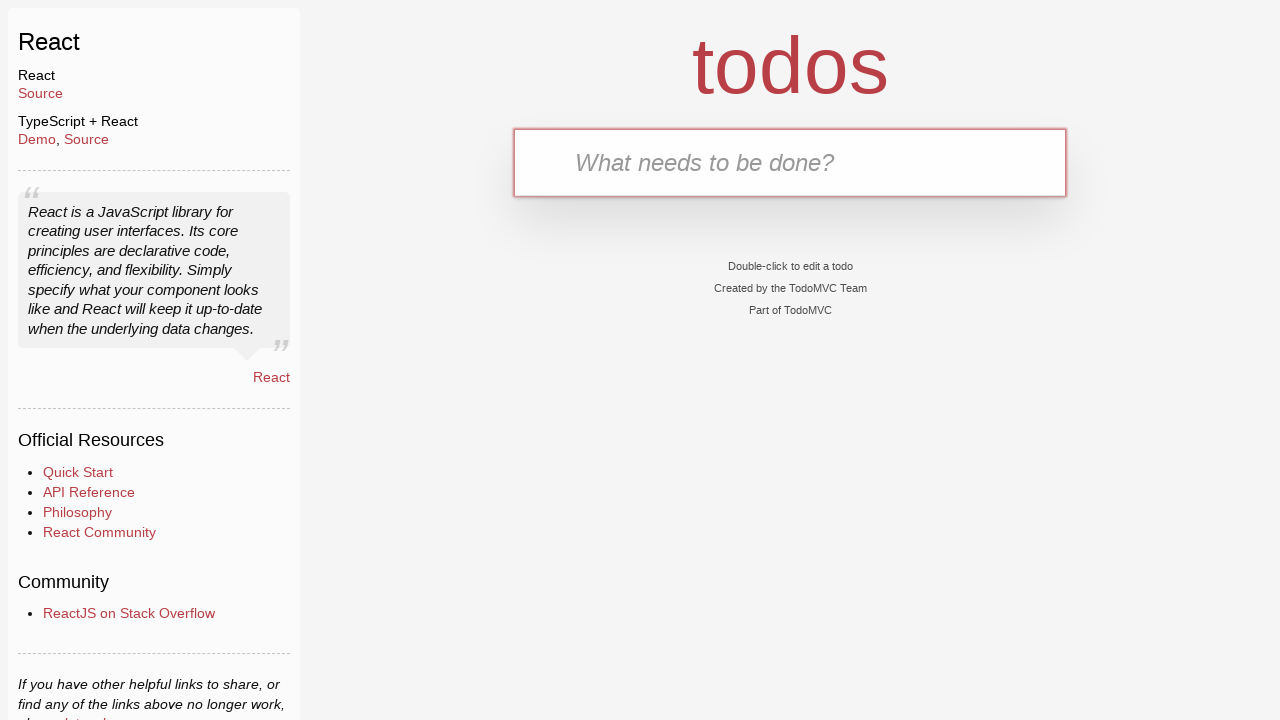

Todo input field became visible
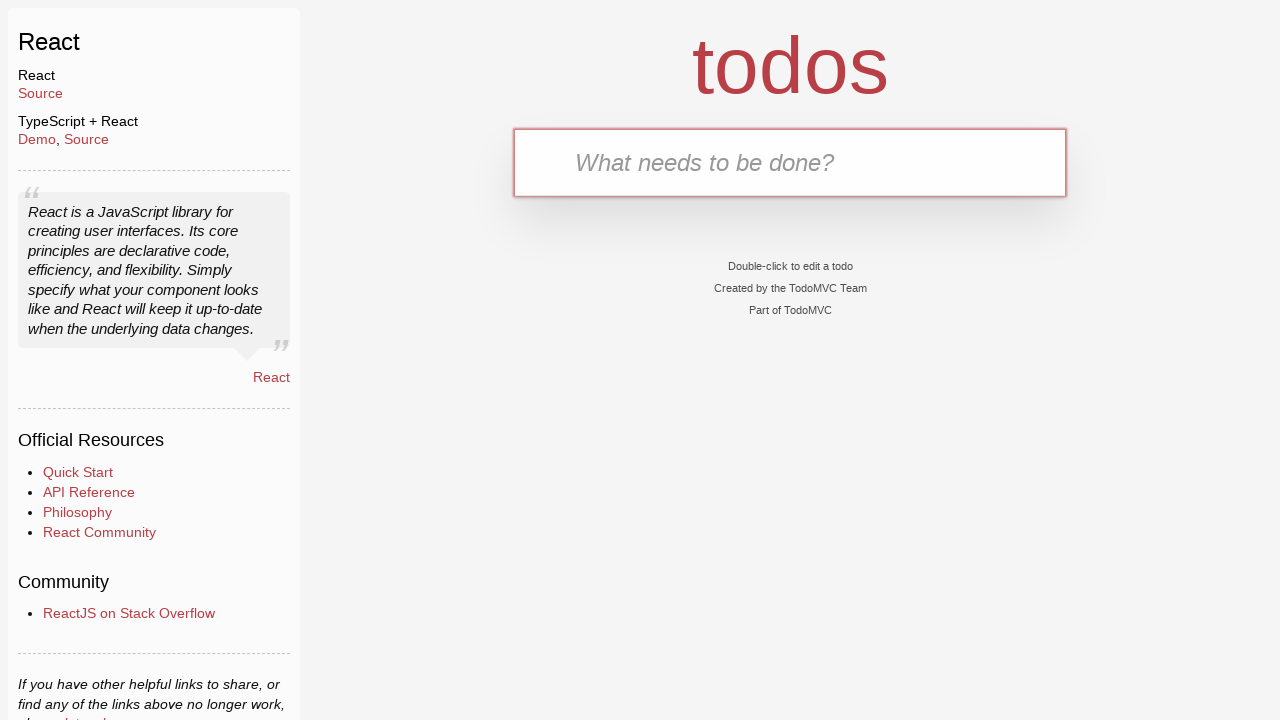

Filled todo input with 'ToDo0' on input.new-todo
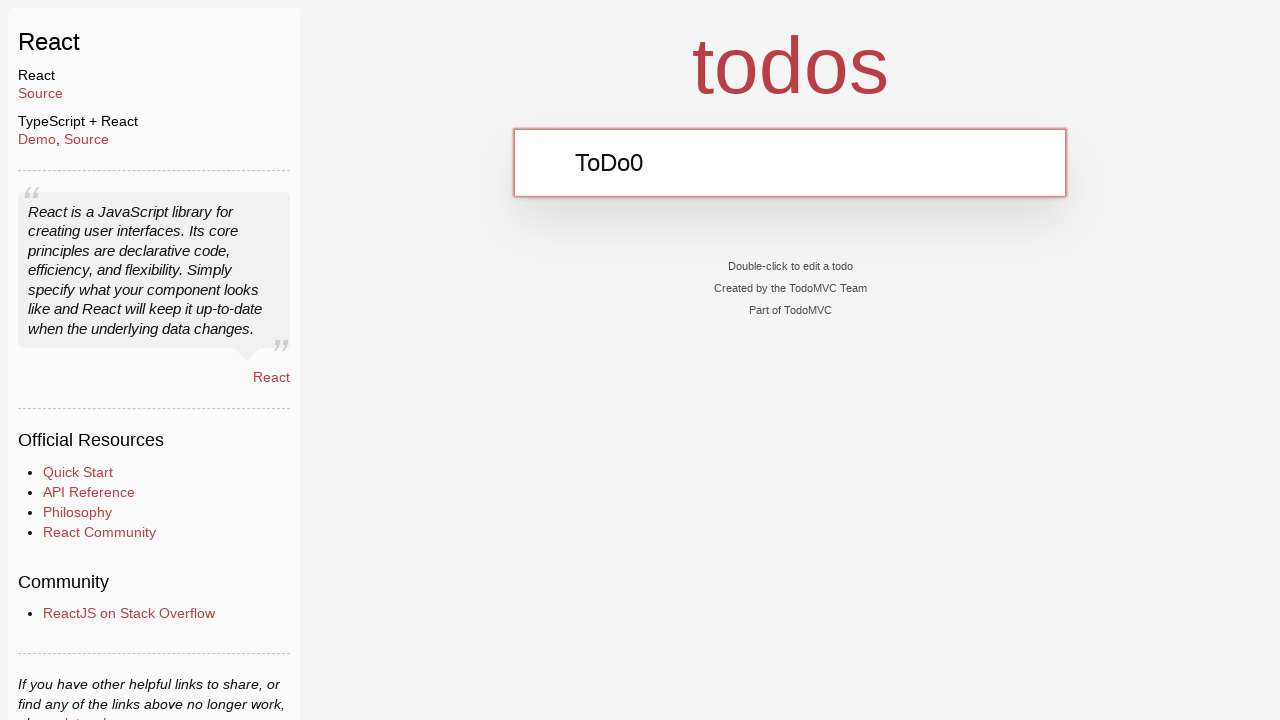

Pressed Enter to create 'ToDo0' on input.new-todo
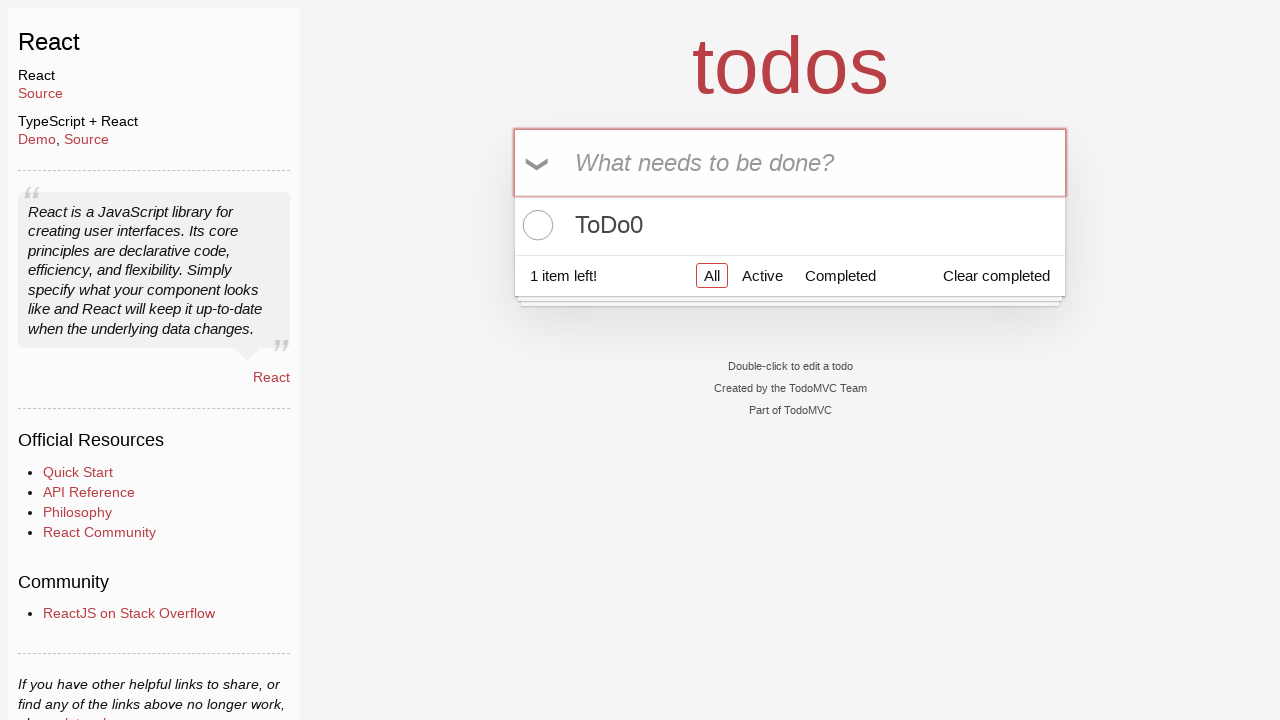

Filled todo input with 'ToDo1' on input.new-todo
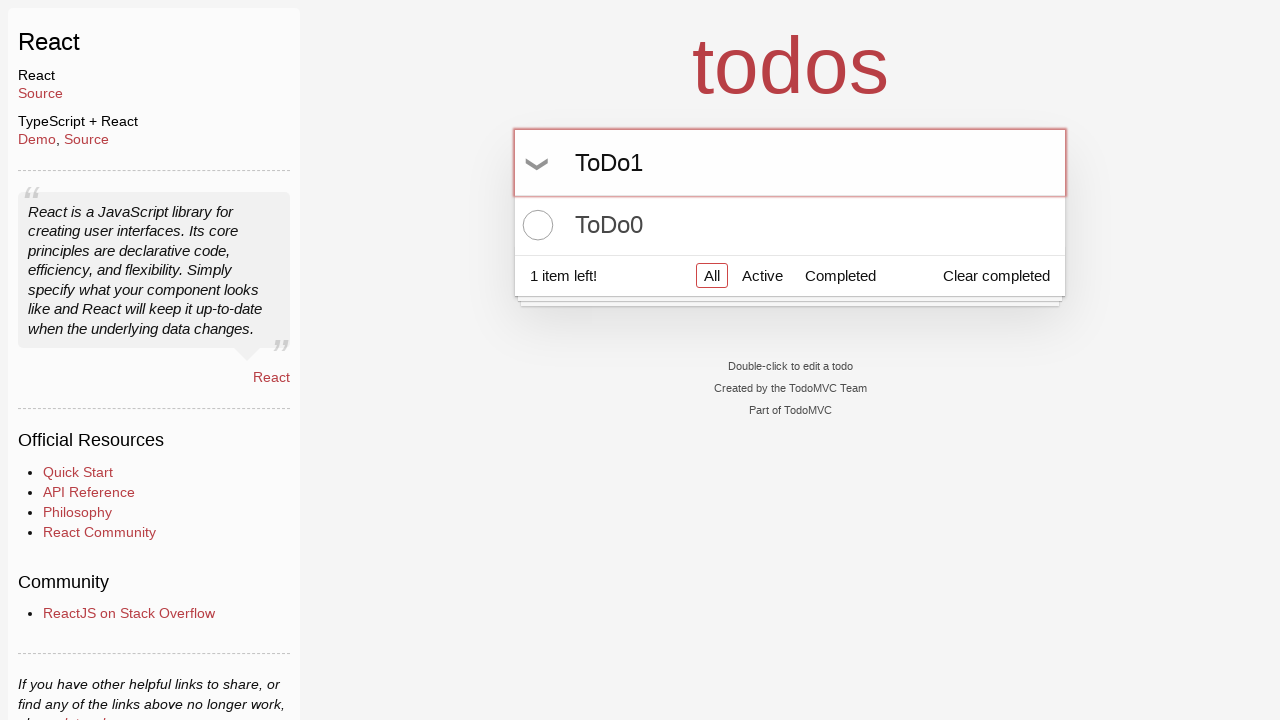

Pressed Enter to create 'ToDo1' on input.new-todo
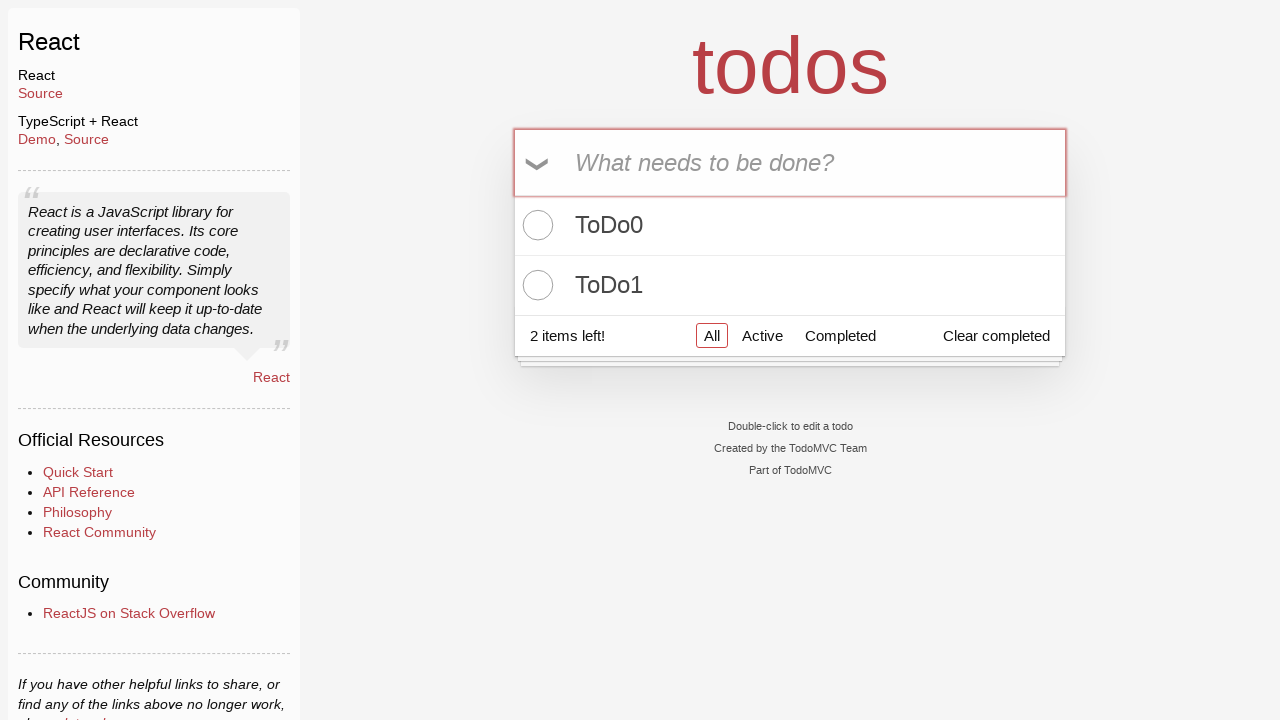

Filled todo input with 'ToDo2' on input.new-todo
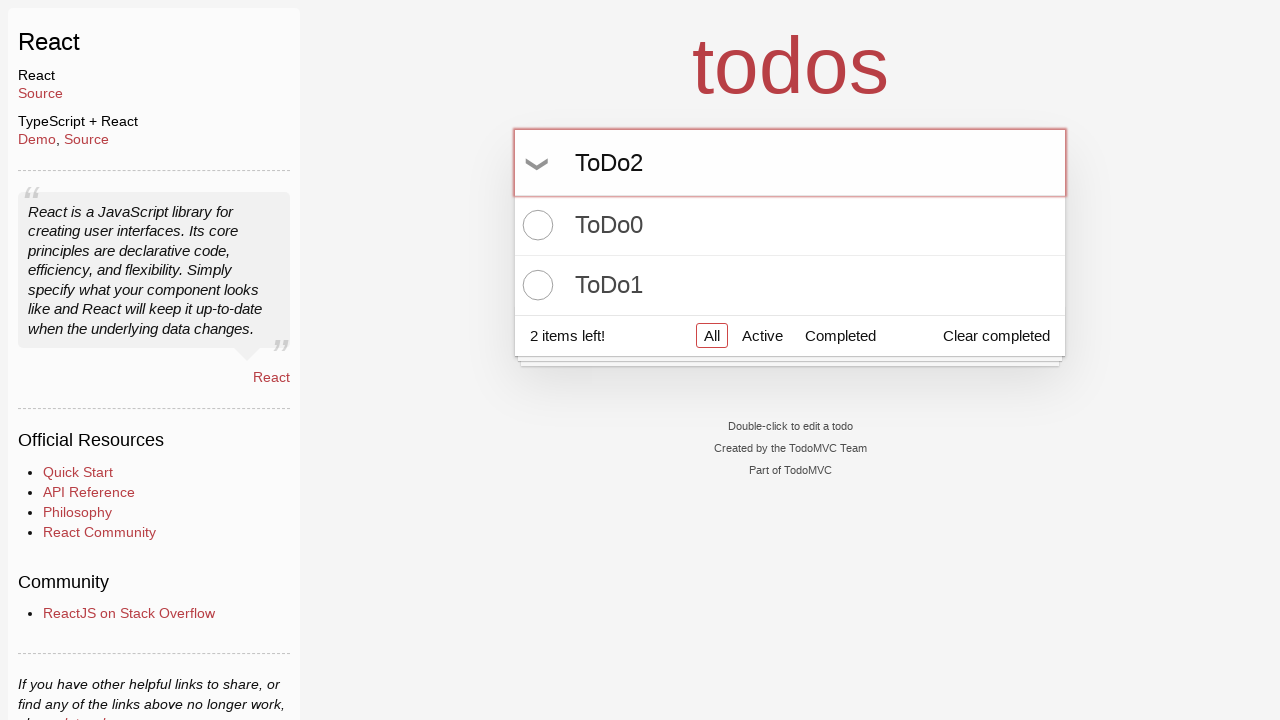

Pressed Enter to create 'ToDo2' on input.new-todo
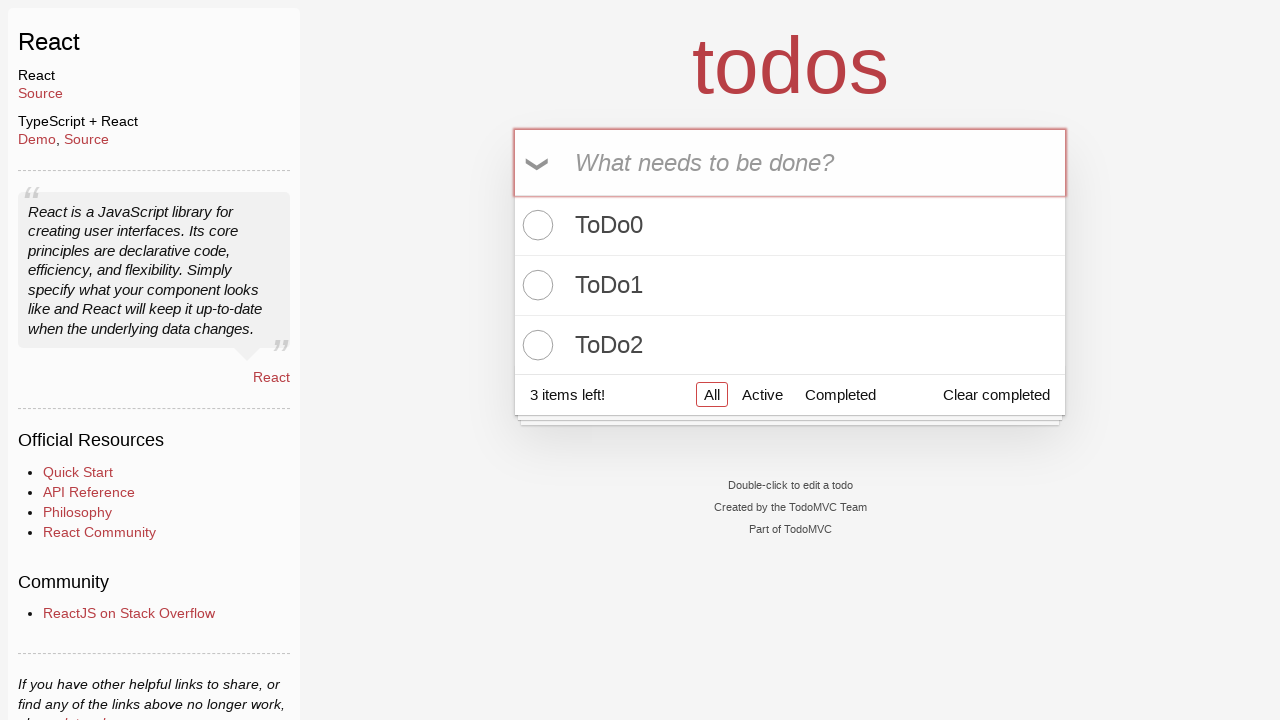

Filled todo input with 'ToDo3' on input.new-todo
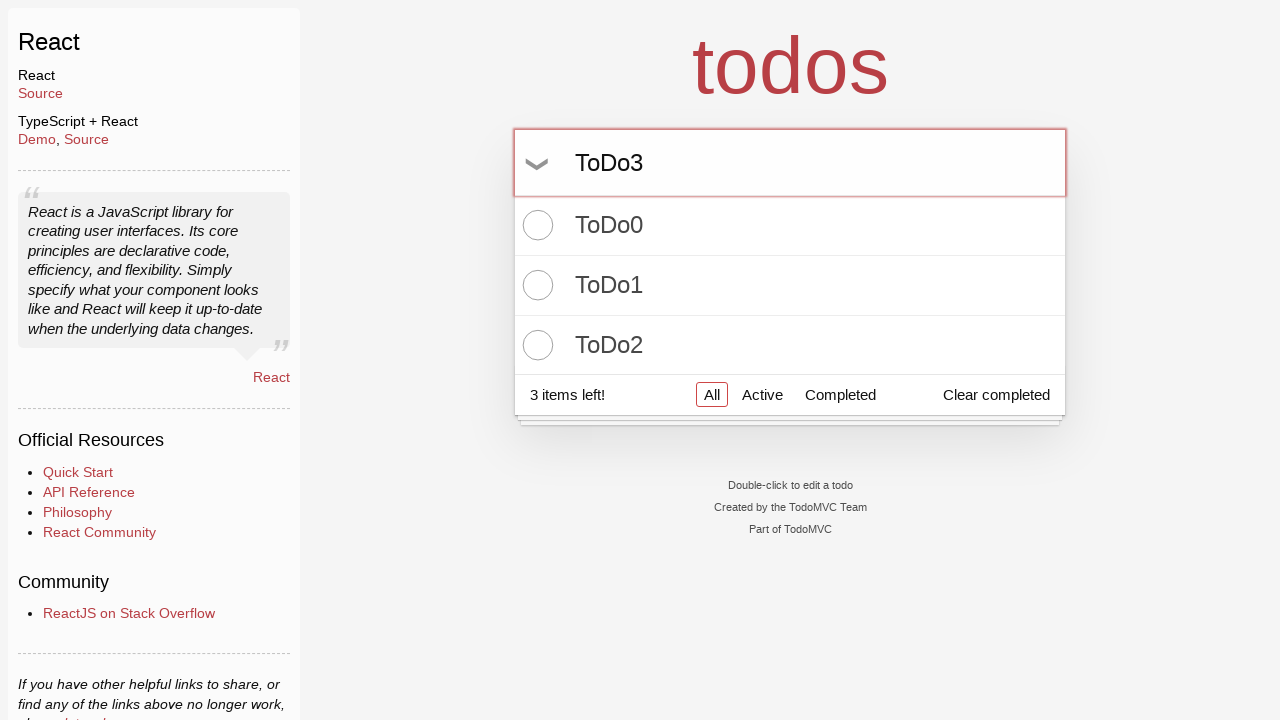

Pressed Enter to create 'ToDo3' on input.new-todo
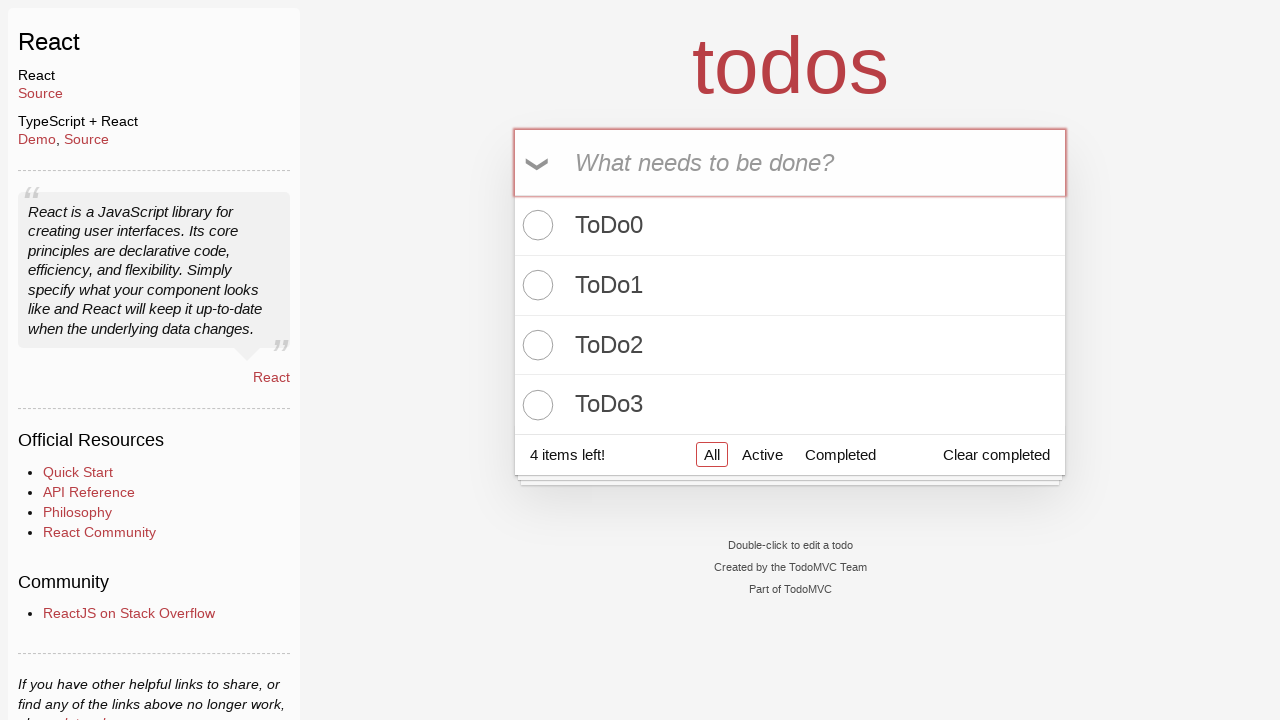

Filled todo input with 'ToDo4' on input.new-todo
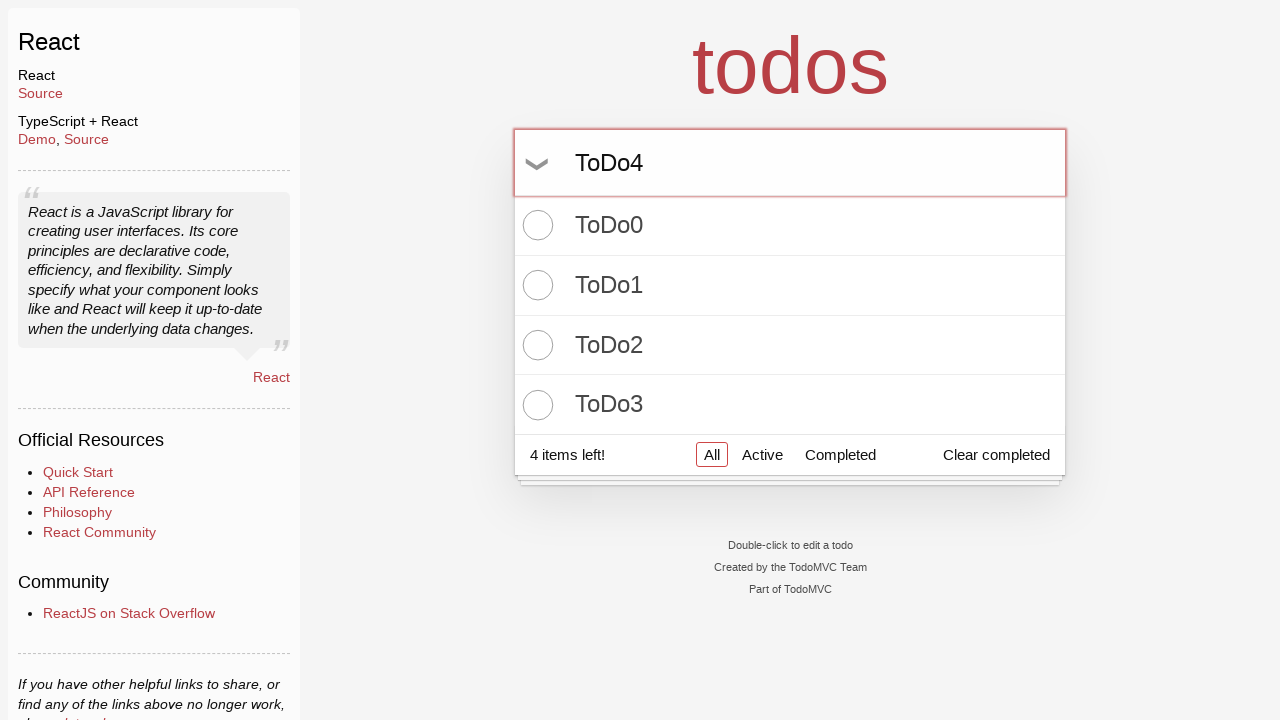

Pressed Enter to create 'ToDo4' on input.new-todo
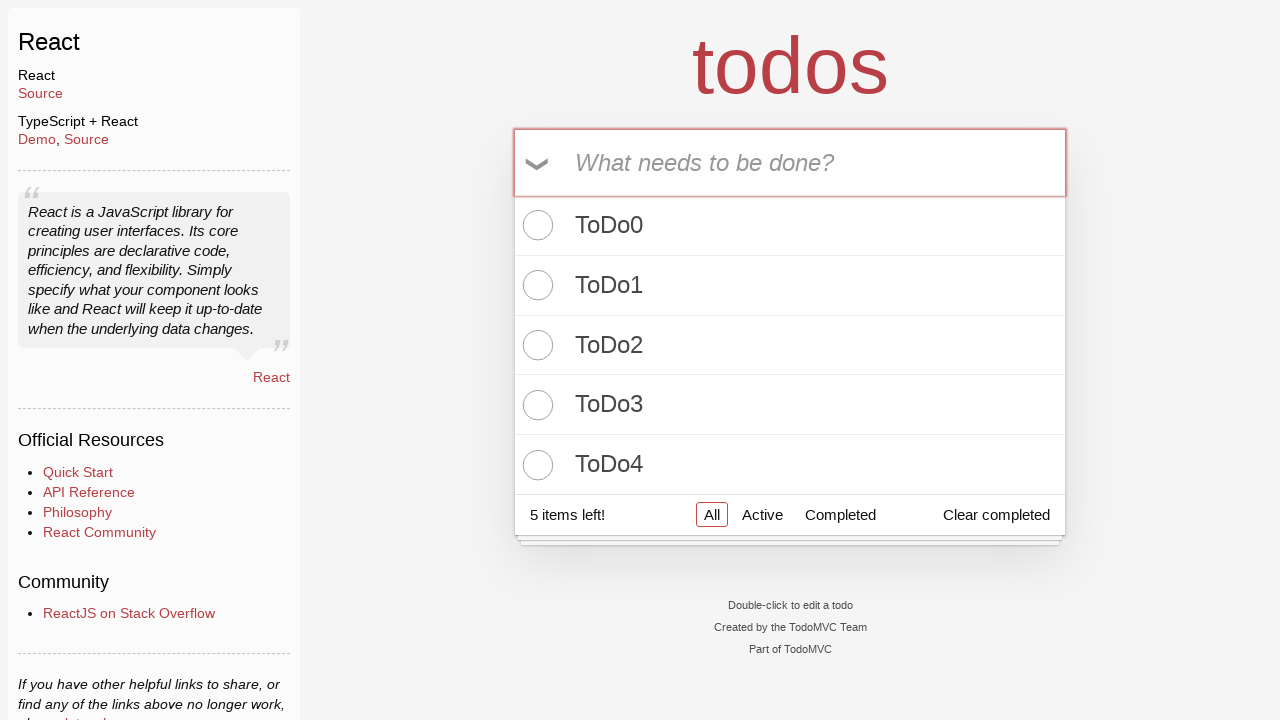

Filled todo input with 'ToDo5' on input.new-todo
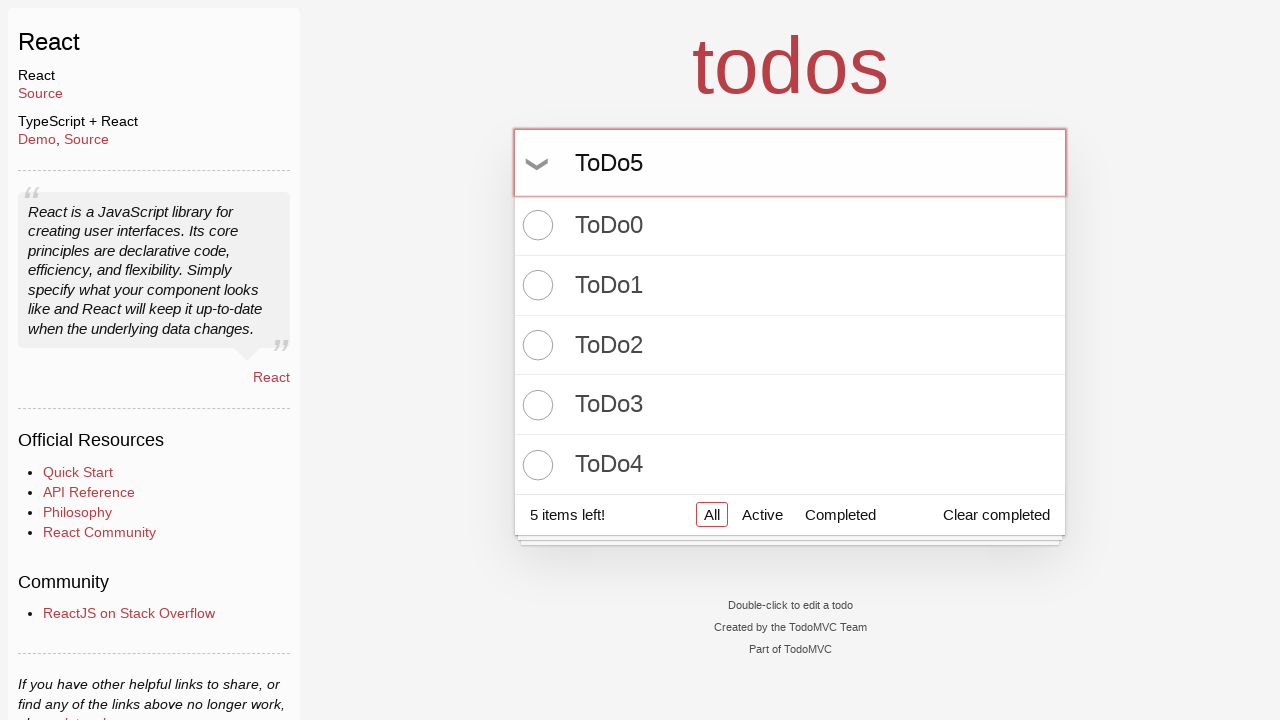

Pressed Enter to create 'ToDo5' on input.new-todo
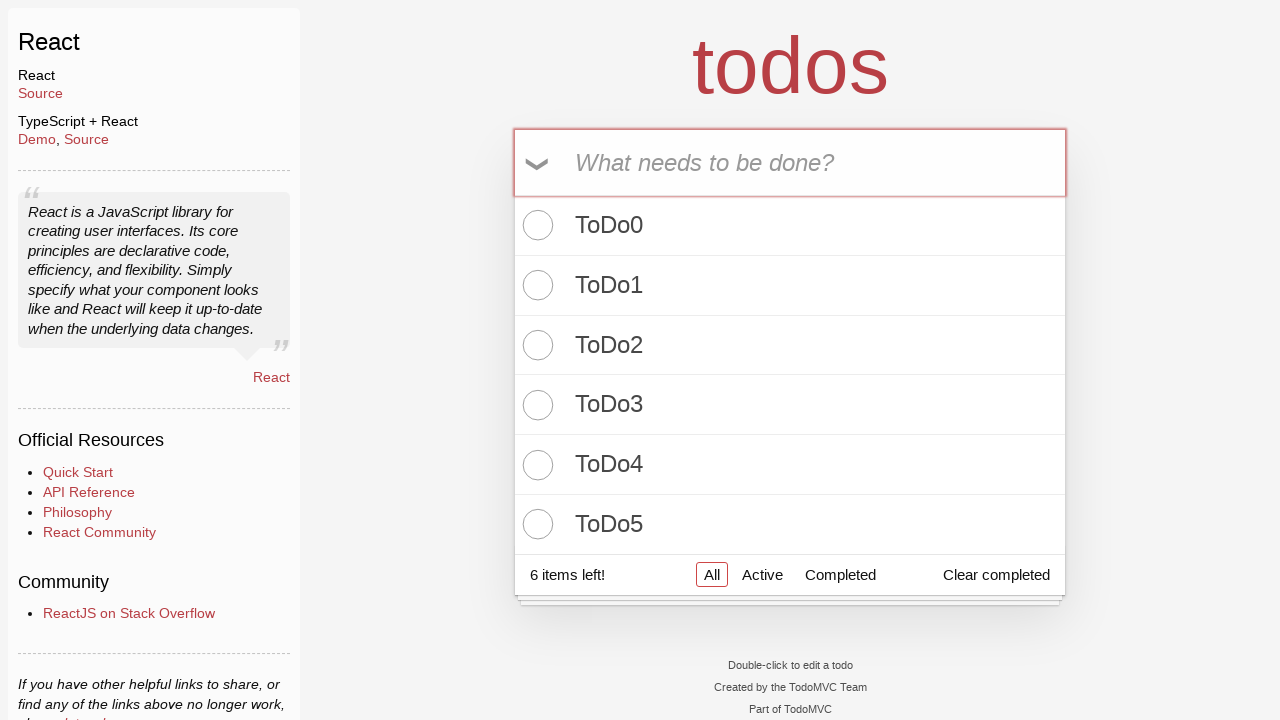

Filled todo input with 'ToDo6' on input.new-todo
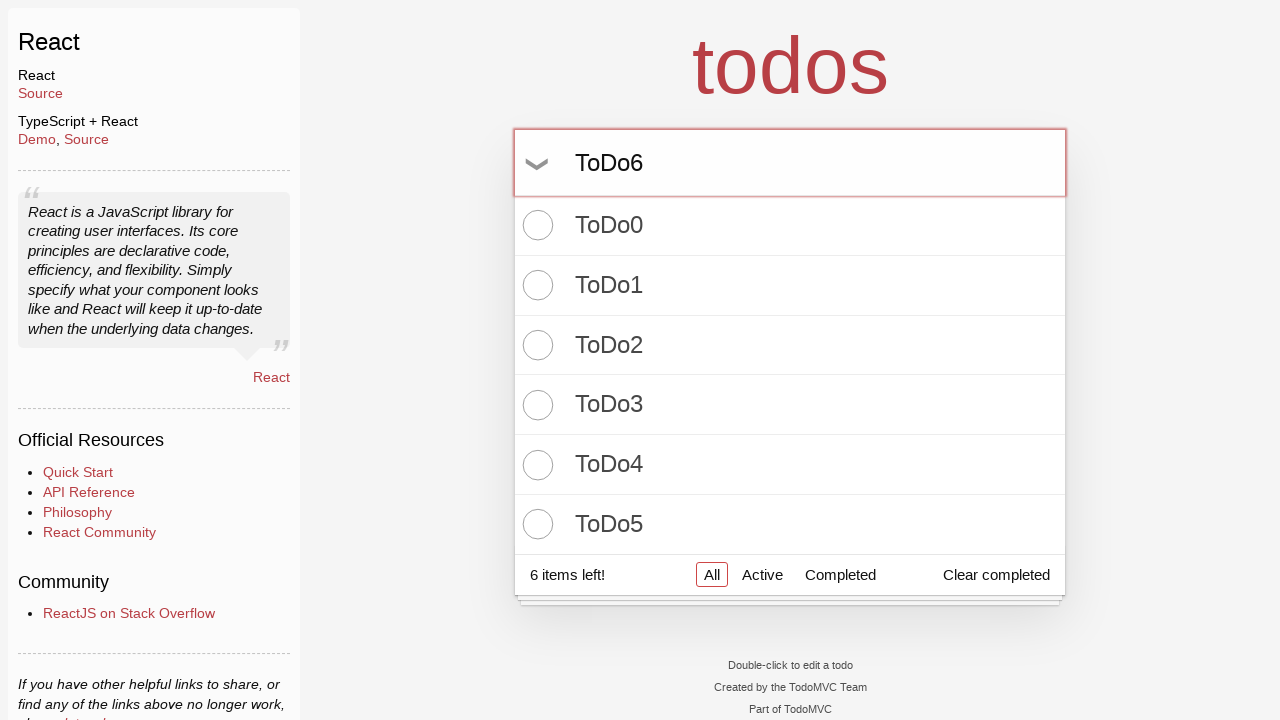

Pressed Enter to create 'ToDo6' on input.new-todo
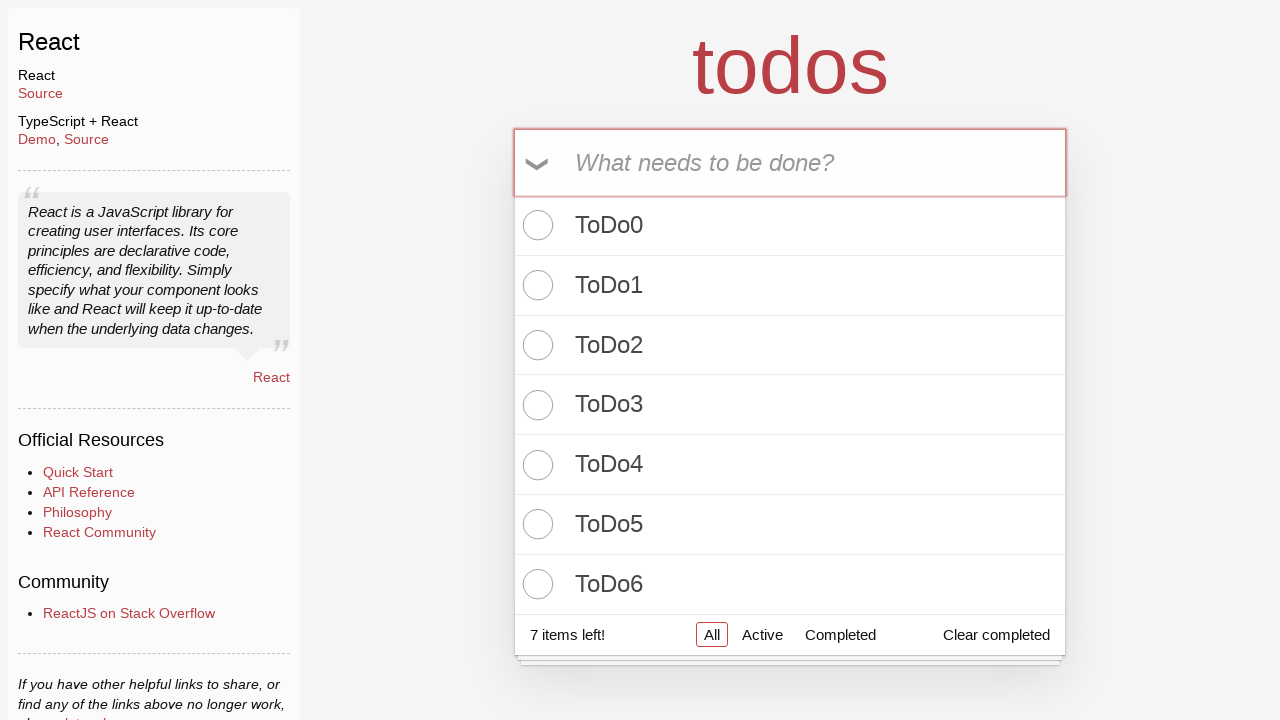

Filled todo input with 'ToDo7' on input.new-todo
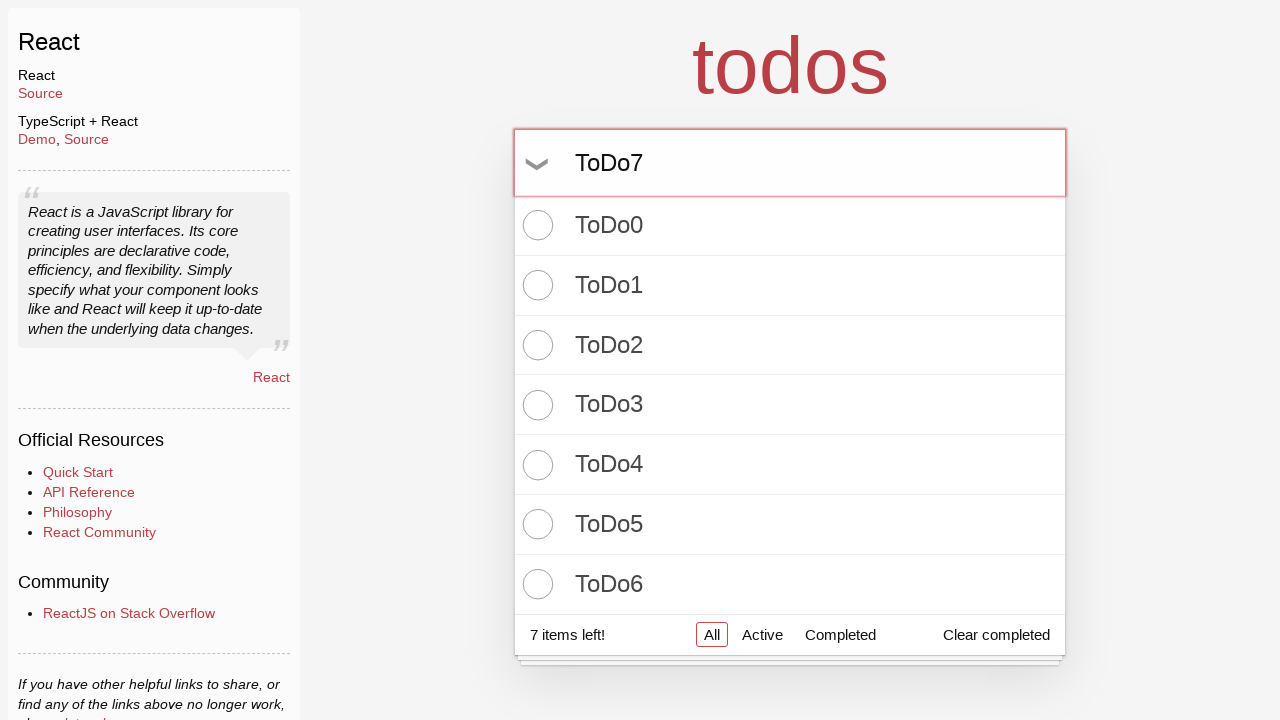

Pressed Enter to create 'ToDo7' on input.new-todo
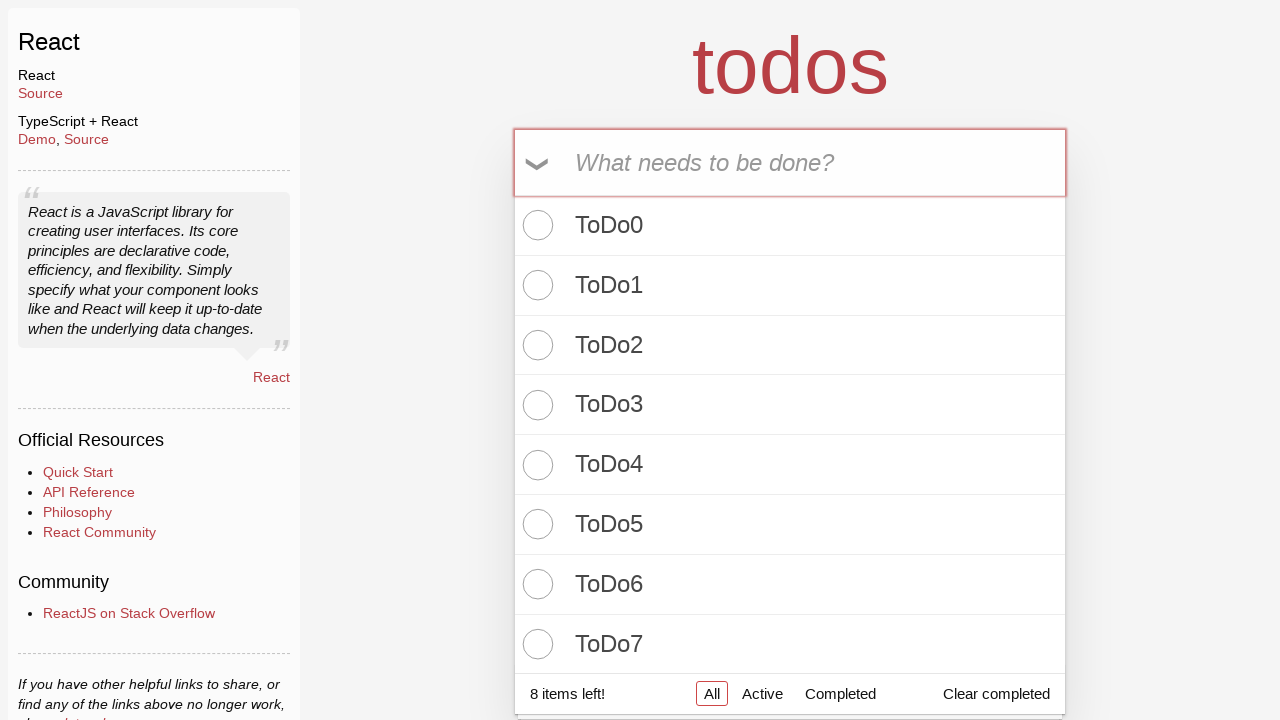

Filled todo input with 'ToDo8' on input.new-todo
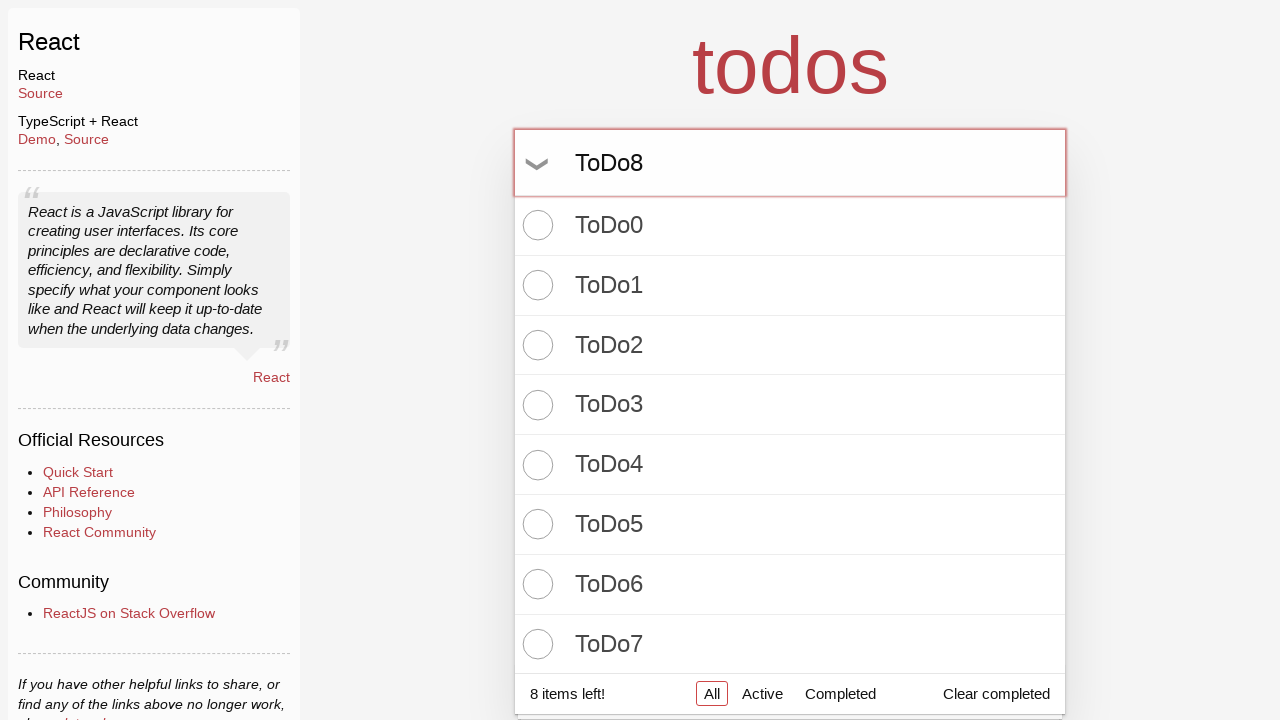

Pressed Enter to create 'ToDo8' on input.new-todo
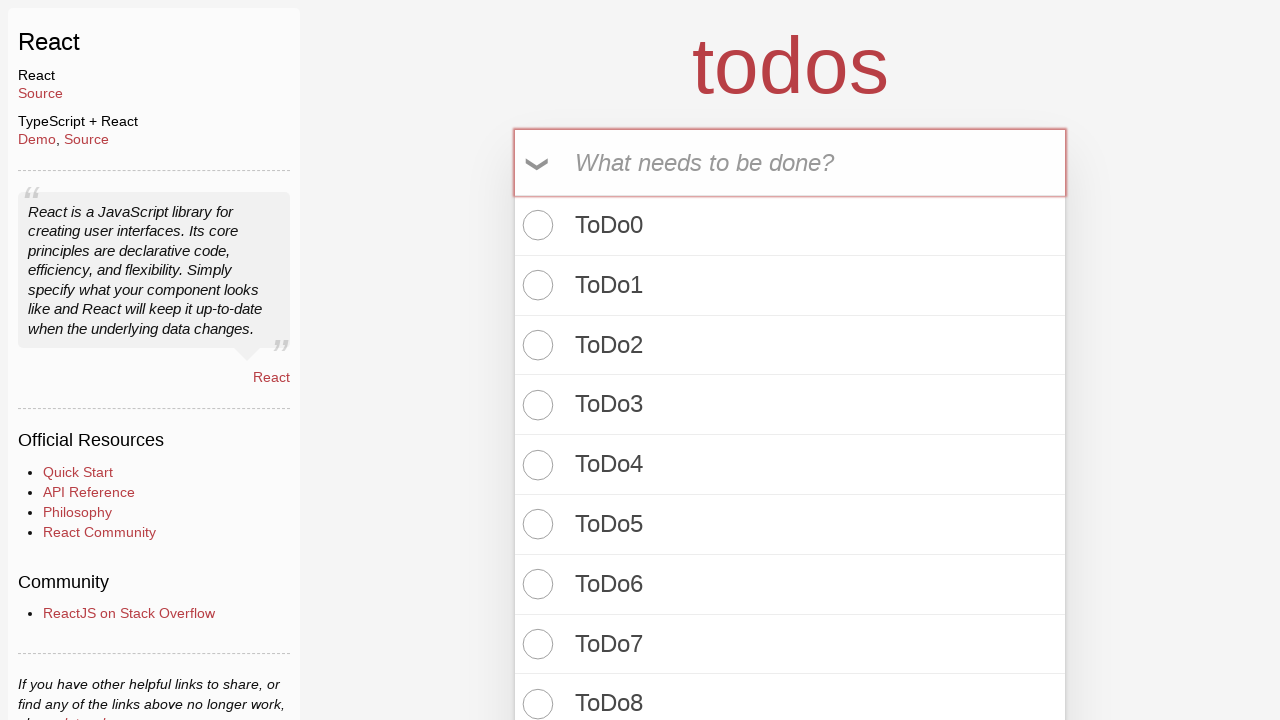

Filled todo input with 'ToDo9' on input.new-todo
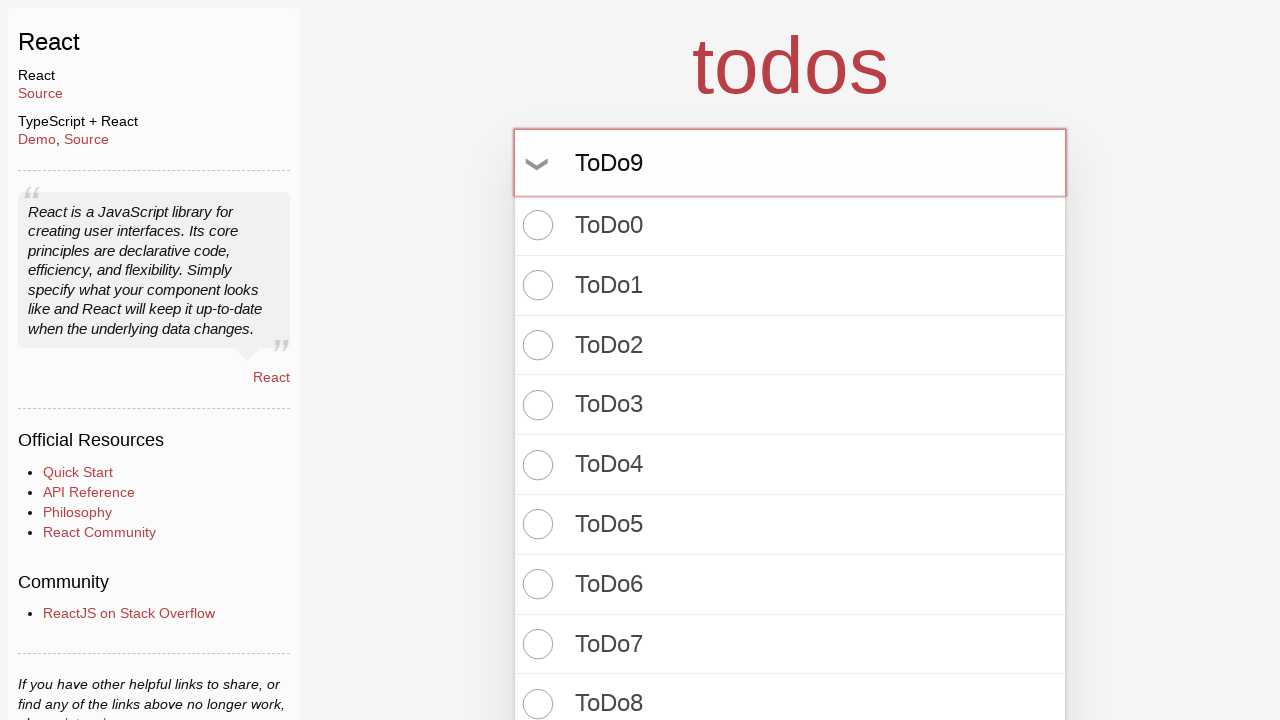

Pressed Enter to create 'ToDo9' on input.new-todo
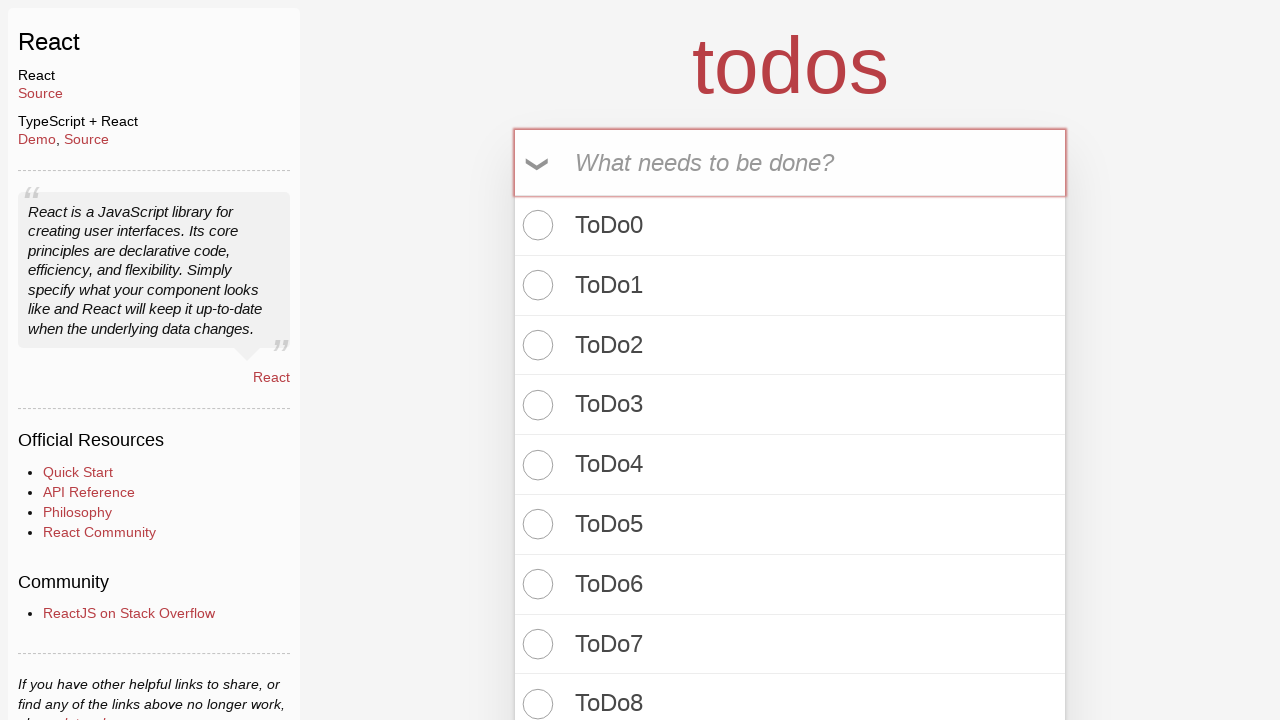

Todo count indicator appeared, confirming todos were created
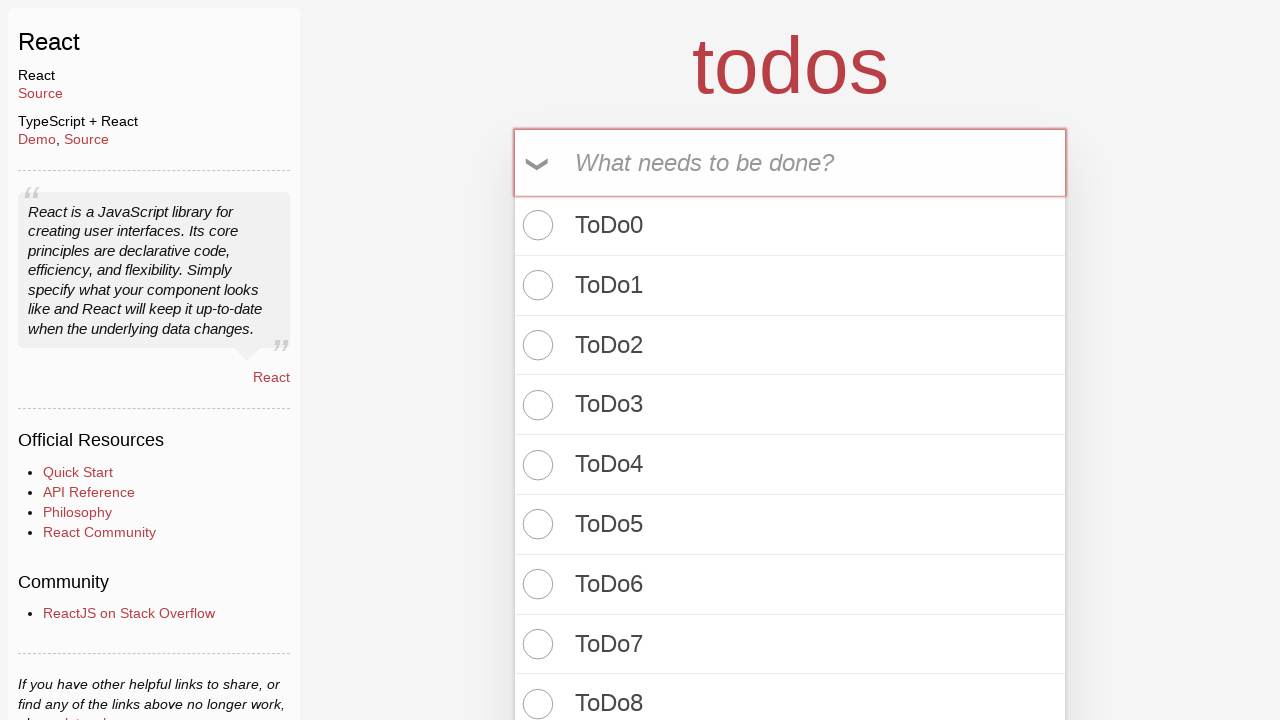

Toggled 'ToDo0' as completed at (535, 225) on //label[contains(text(), 'ToDo0')]/../input[@class='toggle']
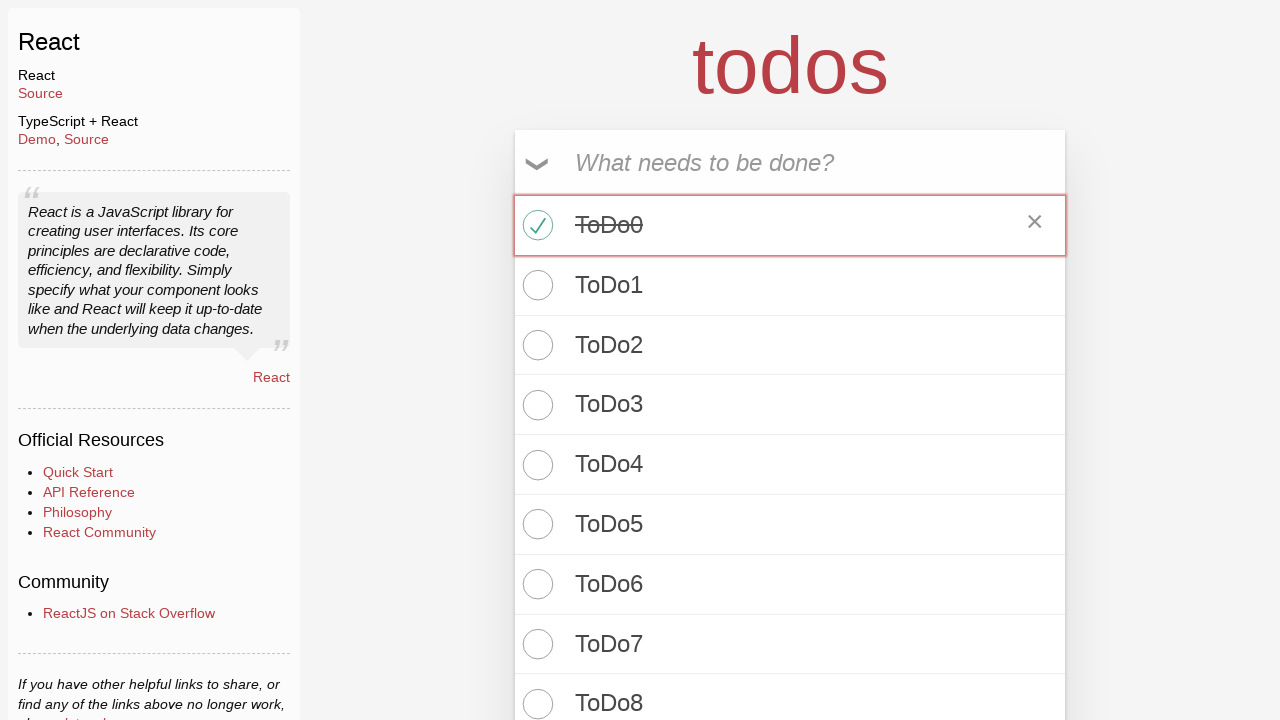

Toggled 'ToDo1' as completed at (535, 285) on //label[contains(text(), 'ToDo1')]/../input[@class='toggle']
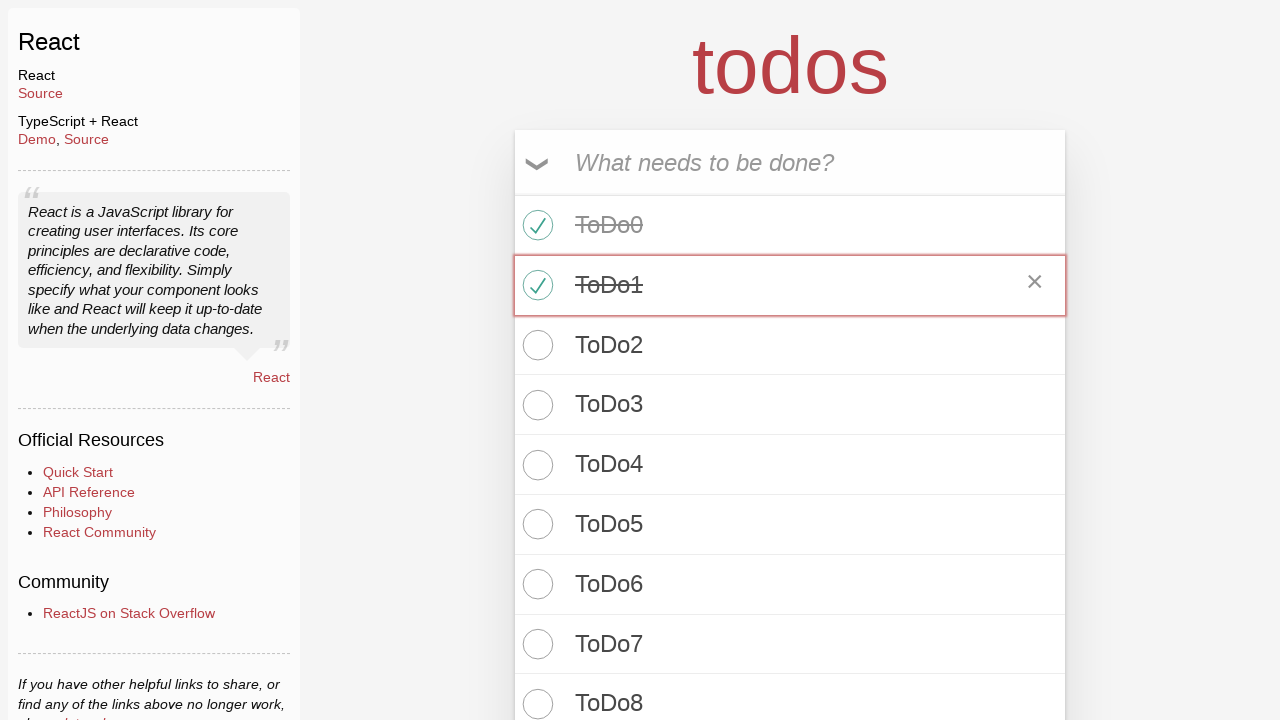

Toggled 'ToDo2' as completed at (535, 345) on //label[contains(text(), 'ToDo2')]/../input[@class='toggle']
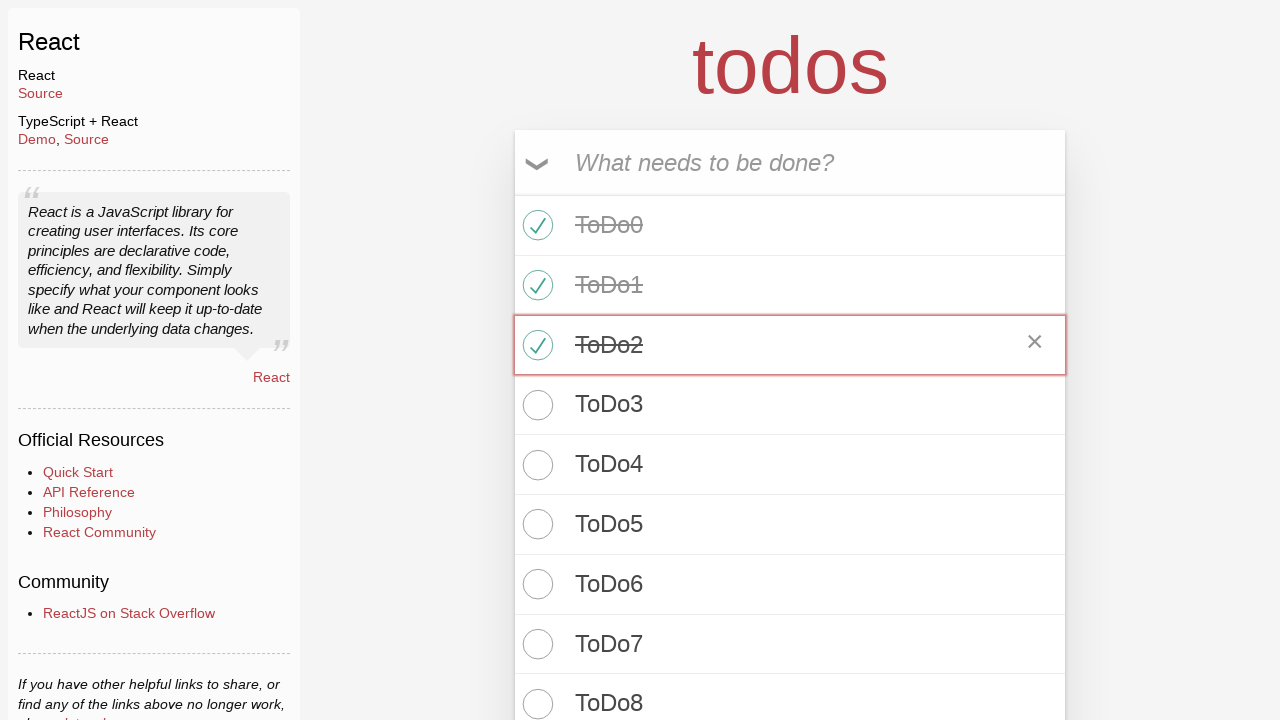

Toggled 'ToDo3' as completed at (535, 405) on //label[contains(text(), 'ToDo3')]/../input[@class='toggle']
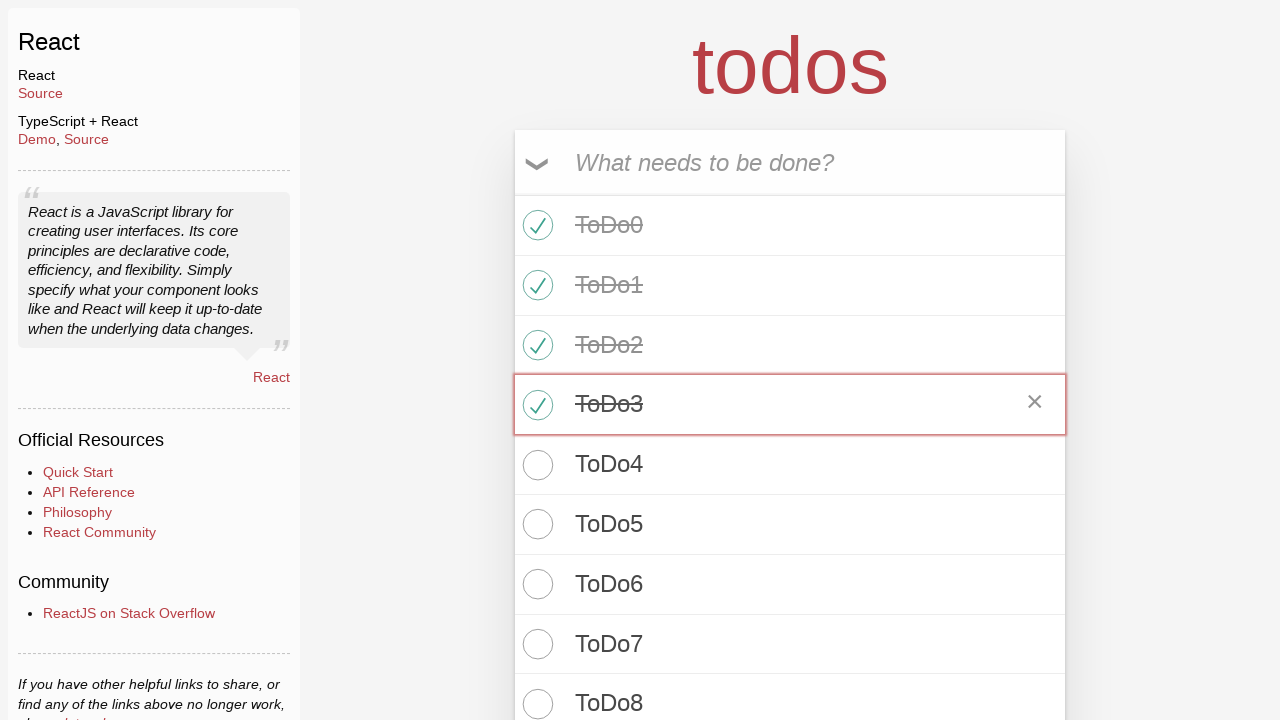

Toggled 'ToDo4' as completed at (535, 465) on //label[contains(text(), 'ToDo4')]/../input[@class='toggle']
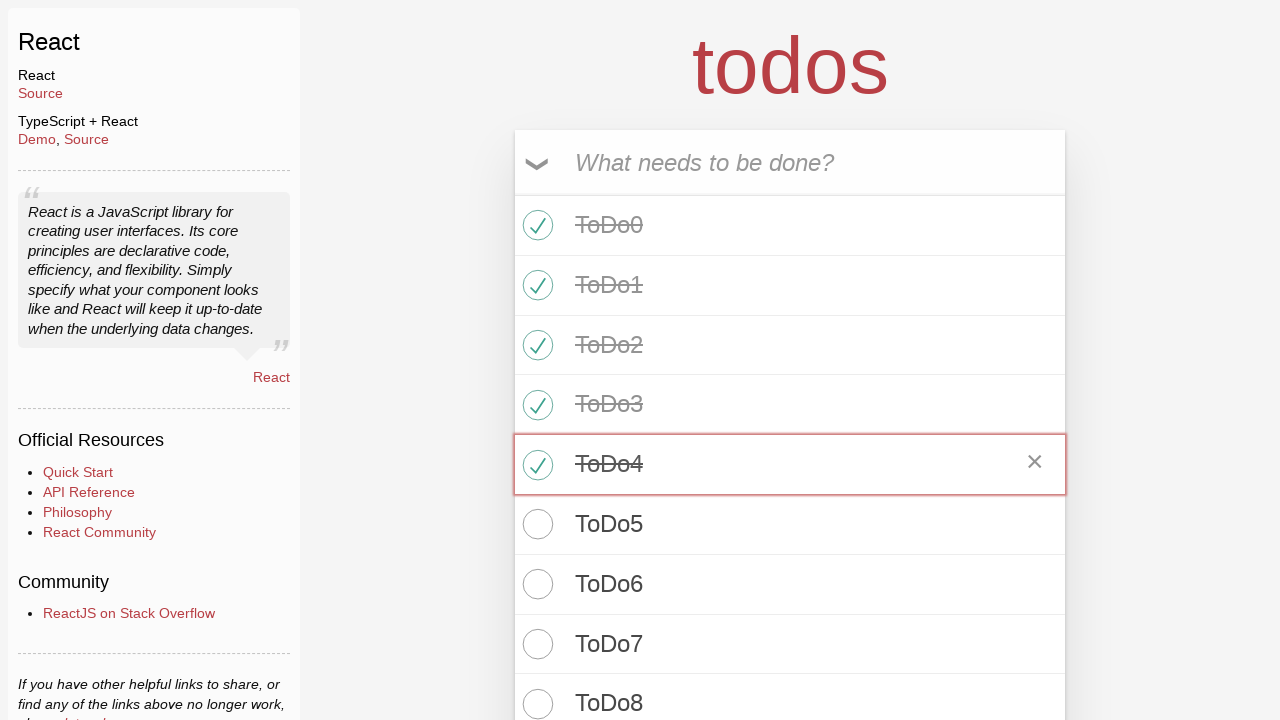

Clicked 'Clear completed' button to remove completed todos at (996, 568) on button.clear-completed
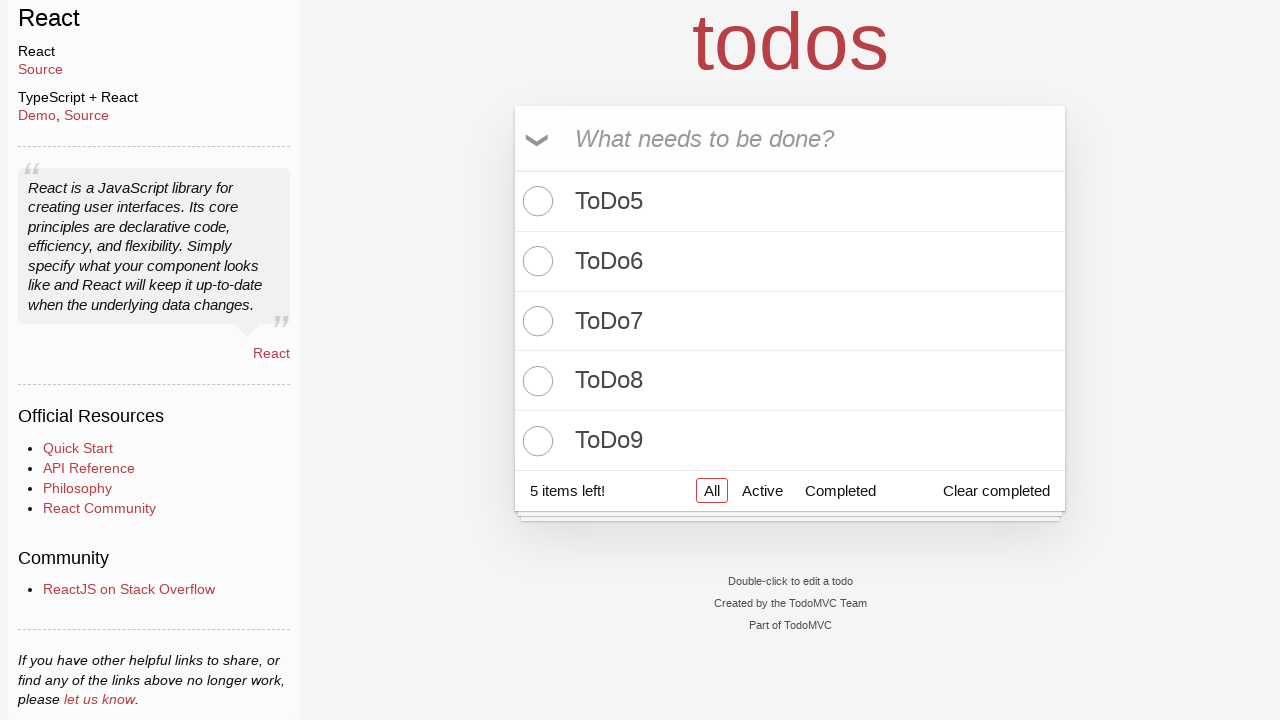

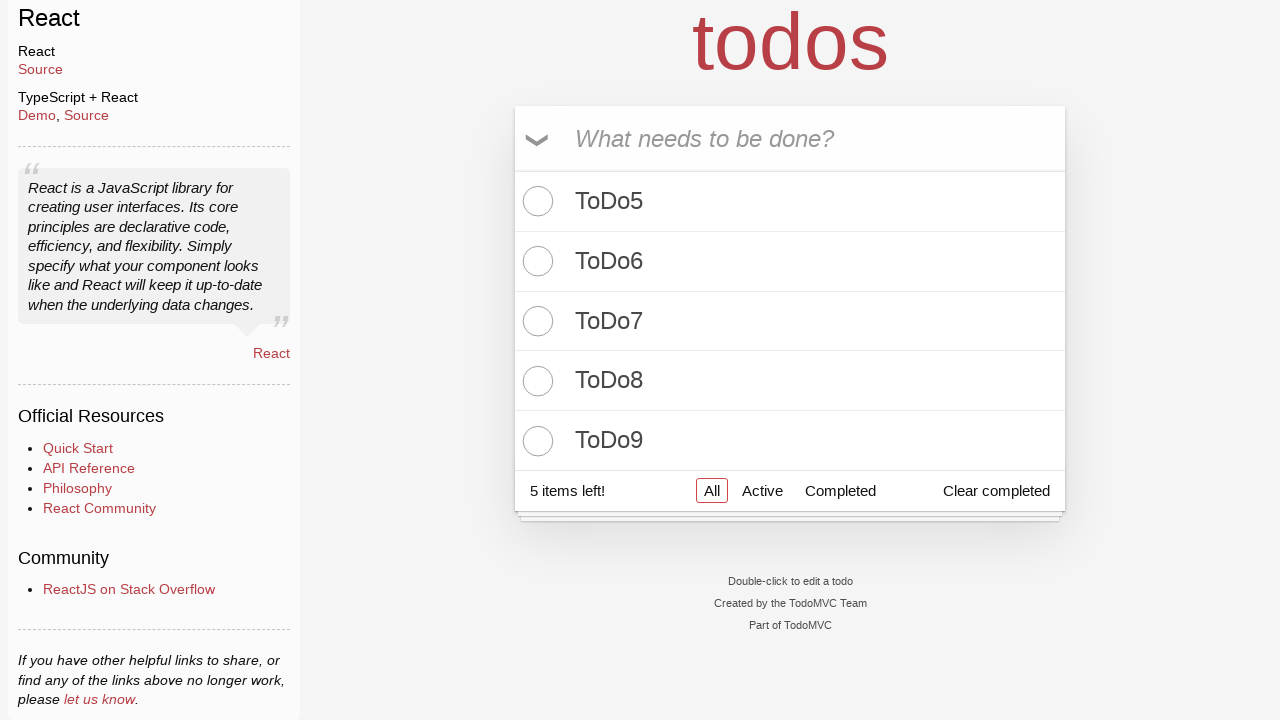